Clicks on Submit New Language menu and verifies the submenu header text

Starting URL: http://www.99-bottles-of-beer.net/

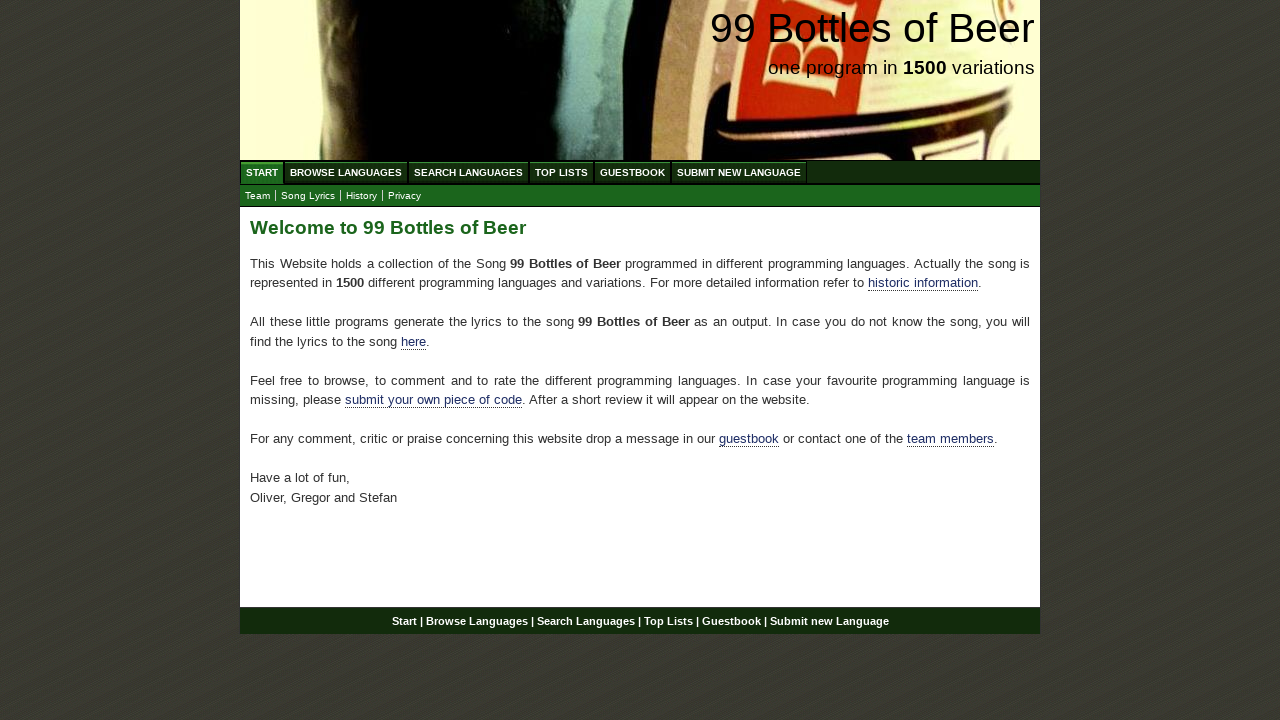

Clicked Submit menu item at (739, 172) on #menu li:nth-child(6) a
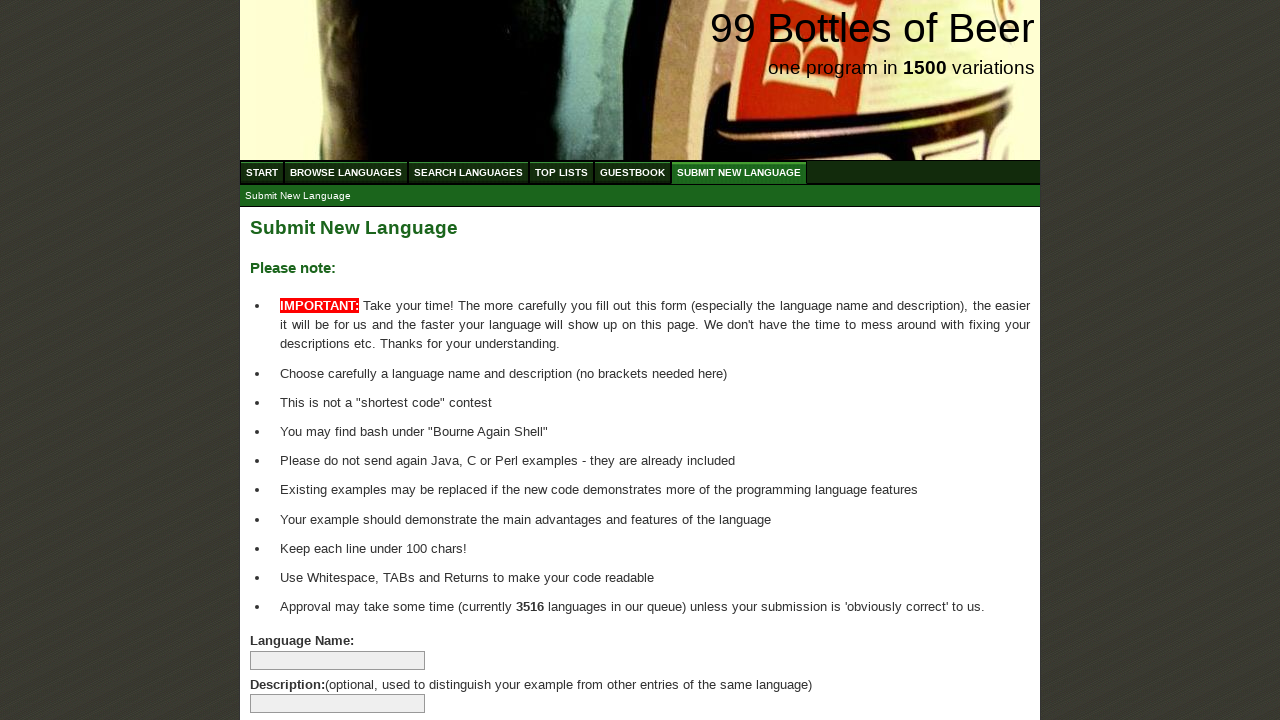

Located submenu header element
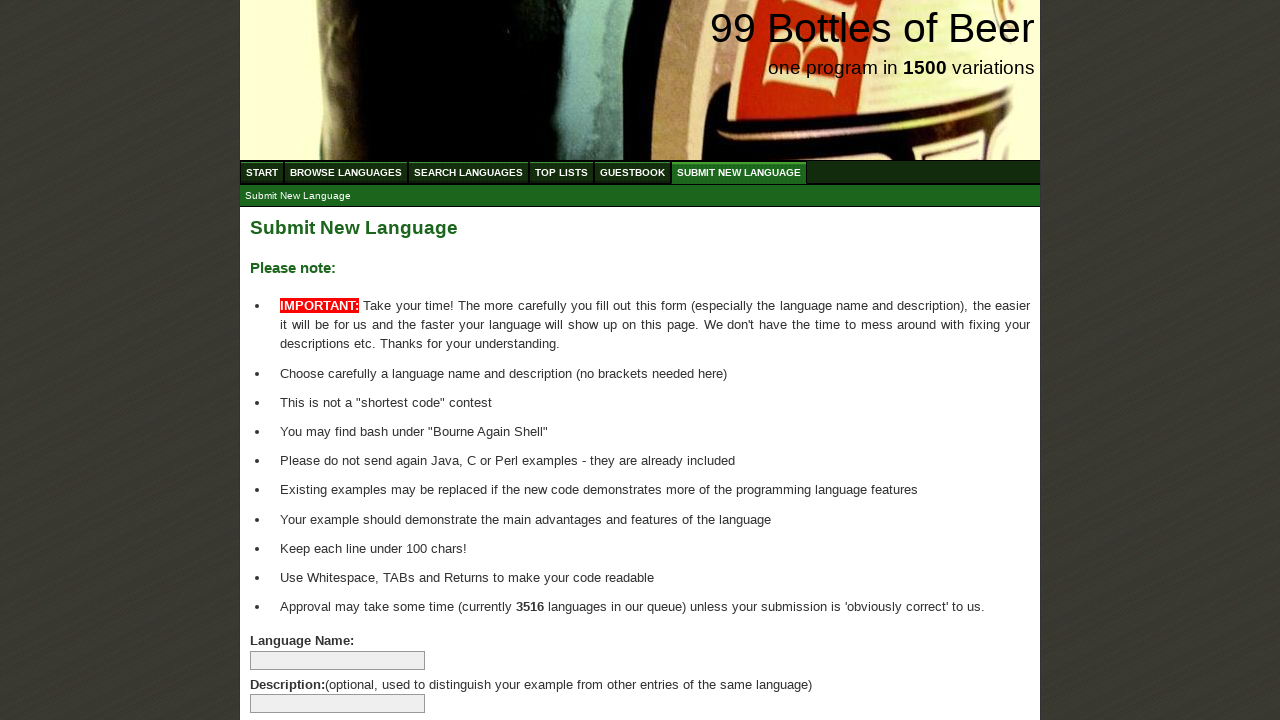

Submenu header appeared
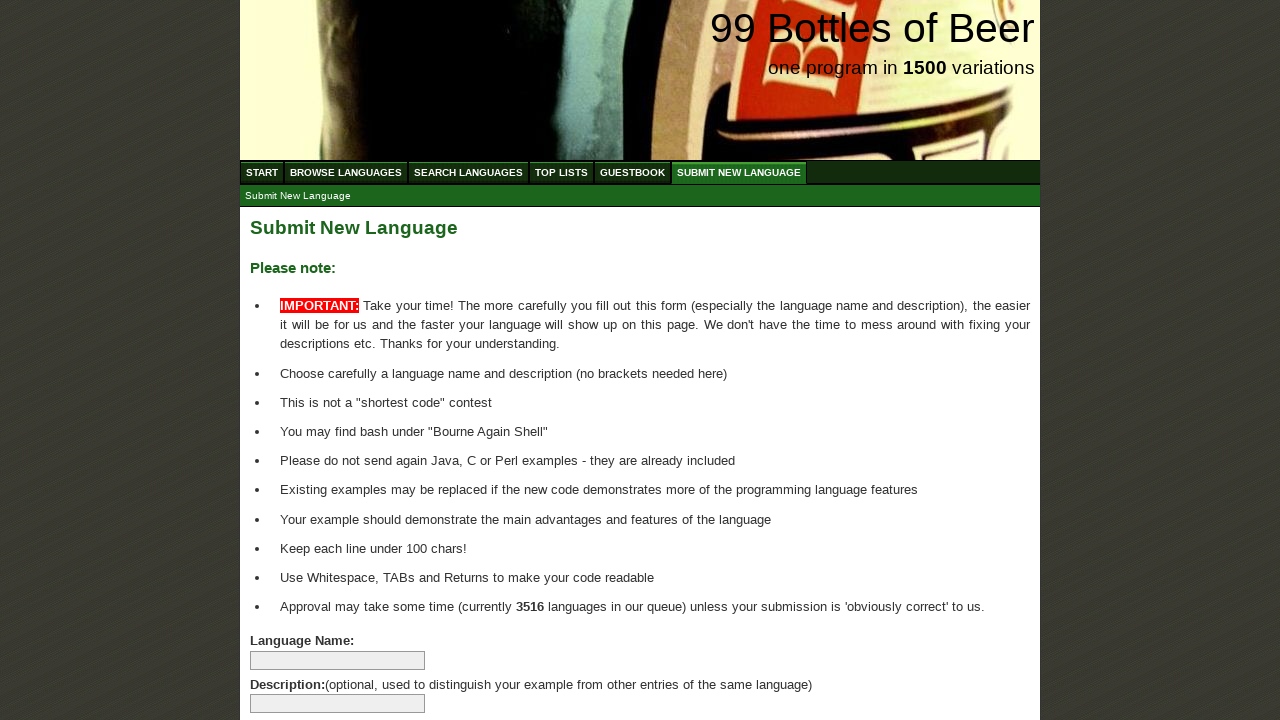

Verified submenu header text is 'Submit New Language'
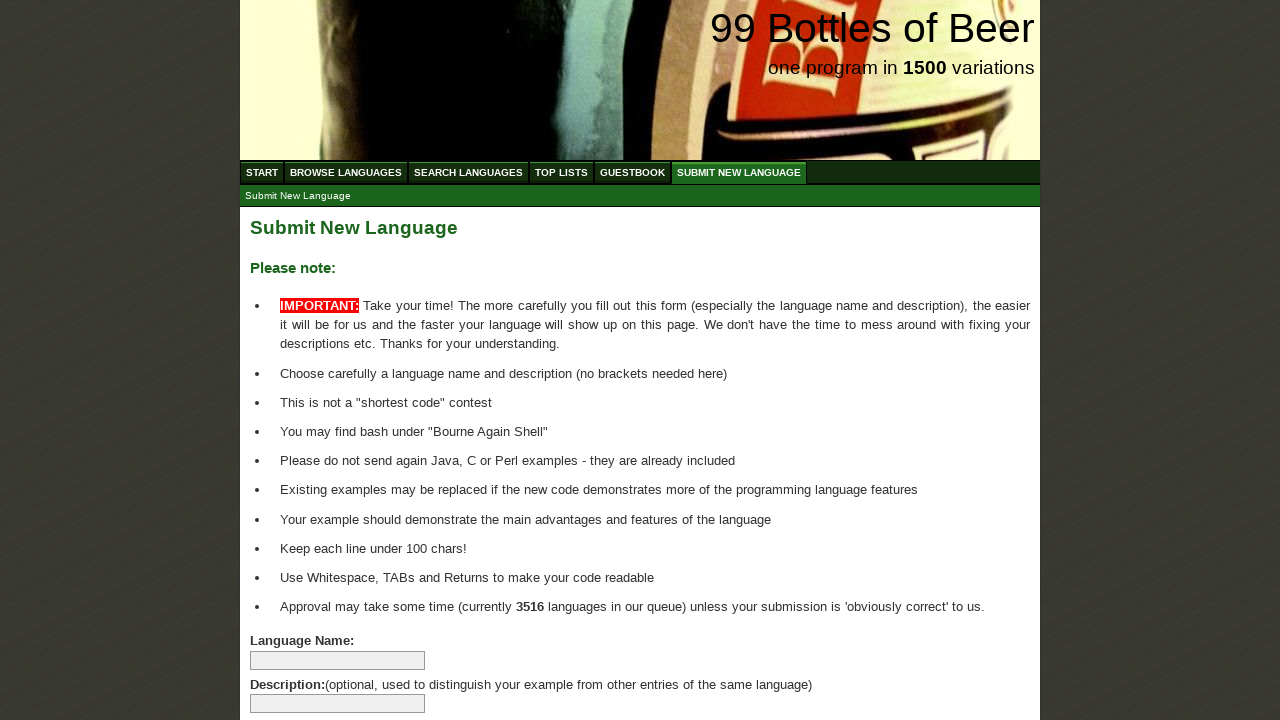

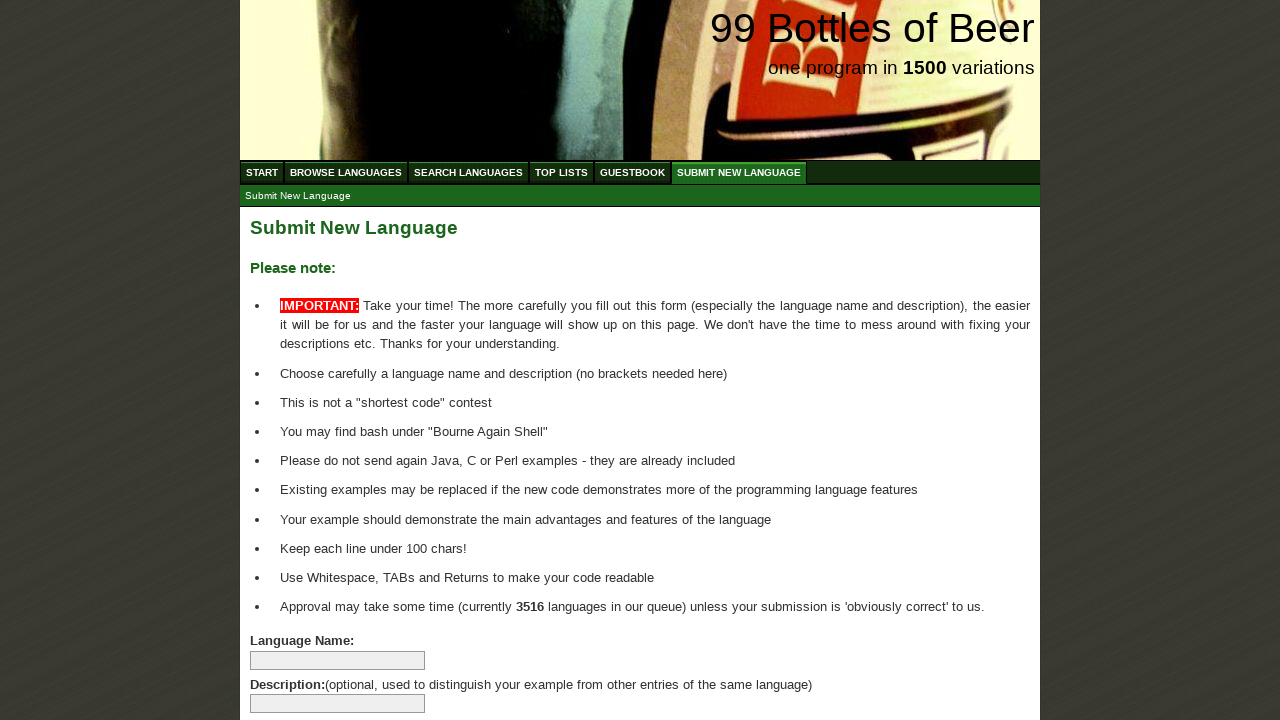